Generates a random number from random.org, then uses it to perform multiplication calculations on a calculator demo site and verifies the results

Starting URL: https://www.random.org/

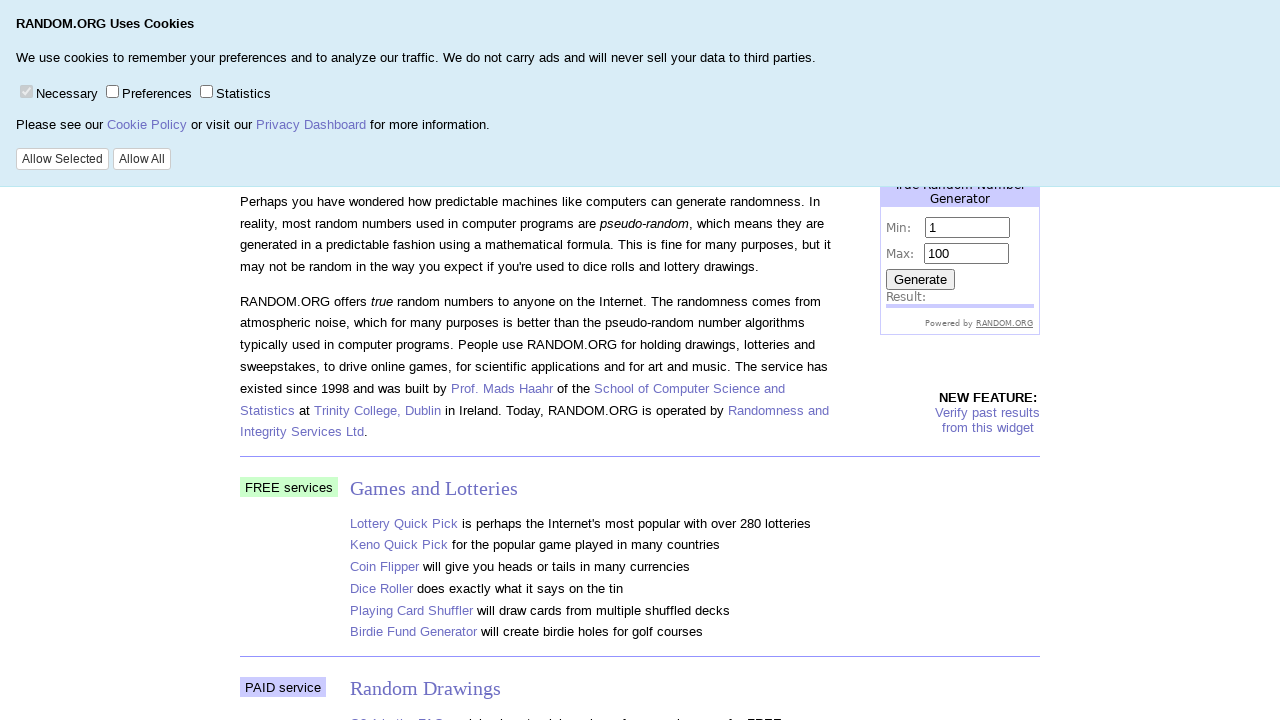

Located iframe on random.org
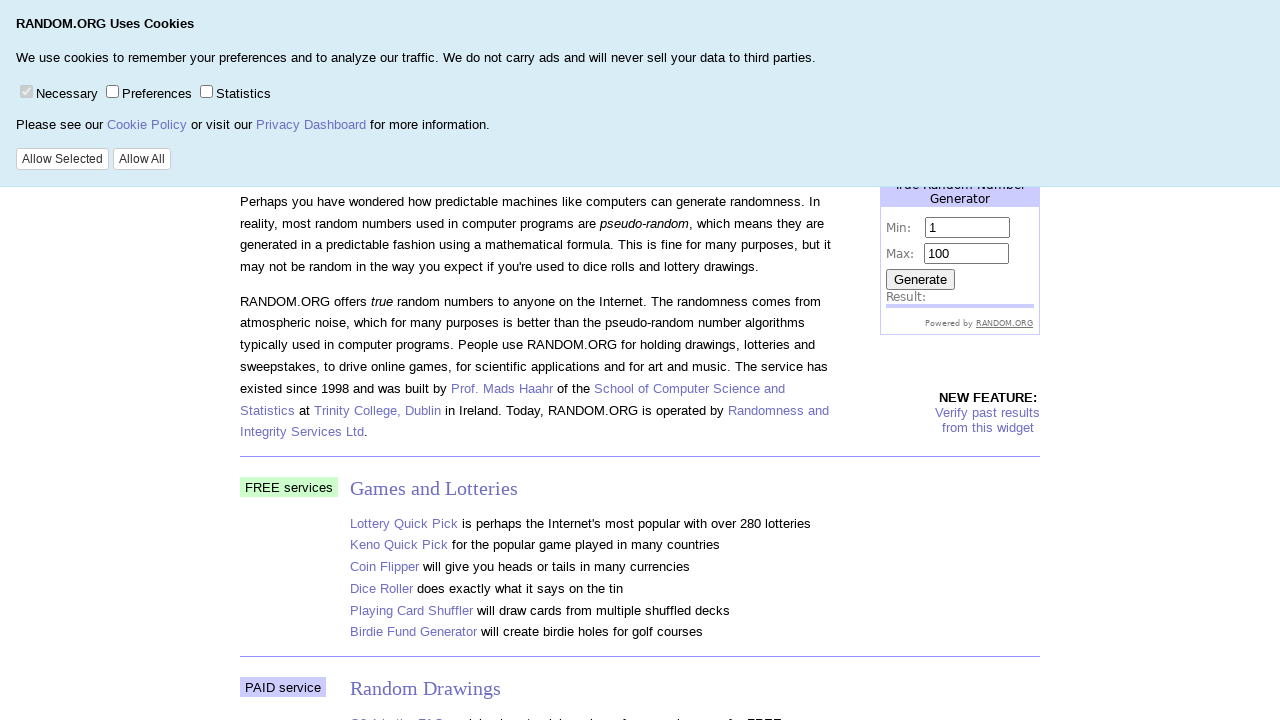

Cleared the '100' input field in iframe on iframe >> nth=0 >> internal:control=enter-frame >> xpath=//input[@value='100']
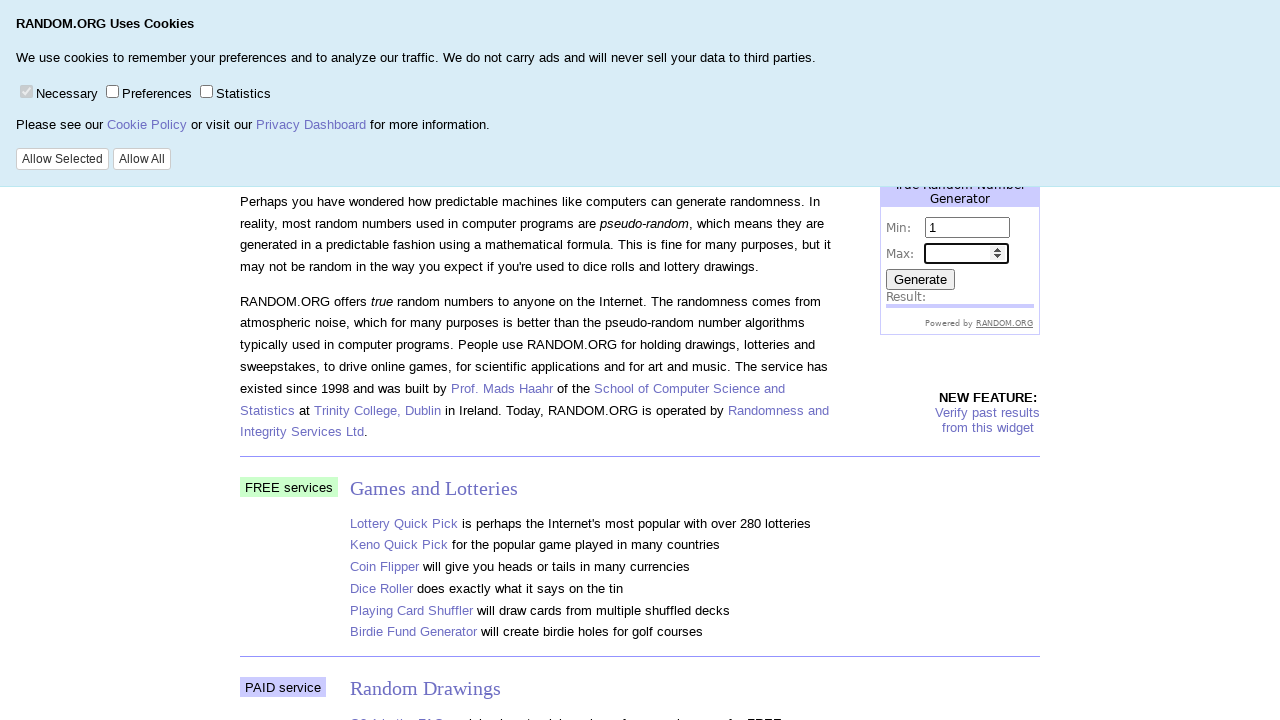

Filled input field with '10' to request 10 random numbers on iframe >> nth=0 >> internal:control=enter-frame >> xpath=//input[@value='100']
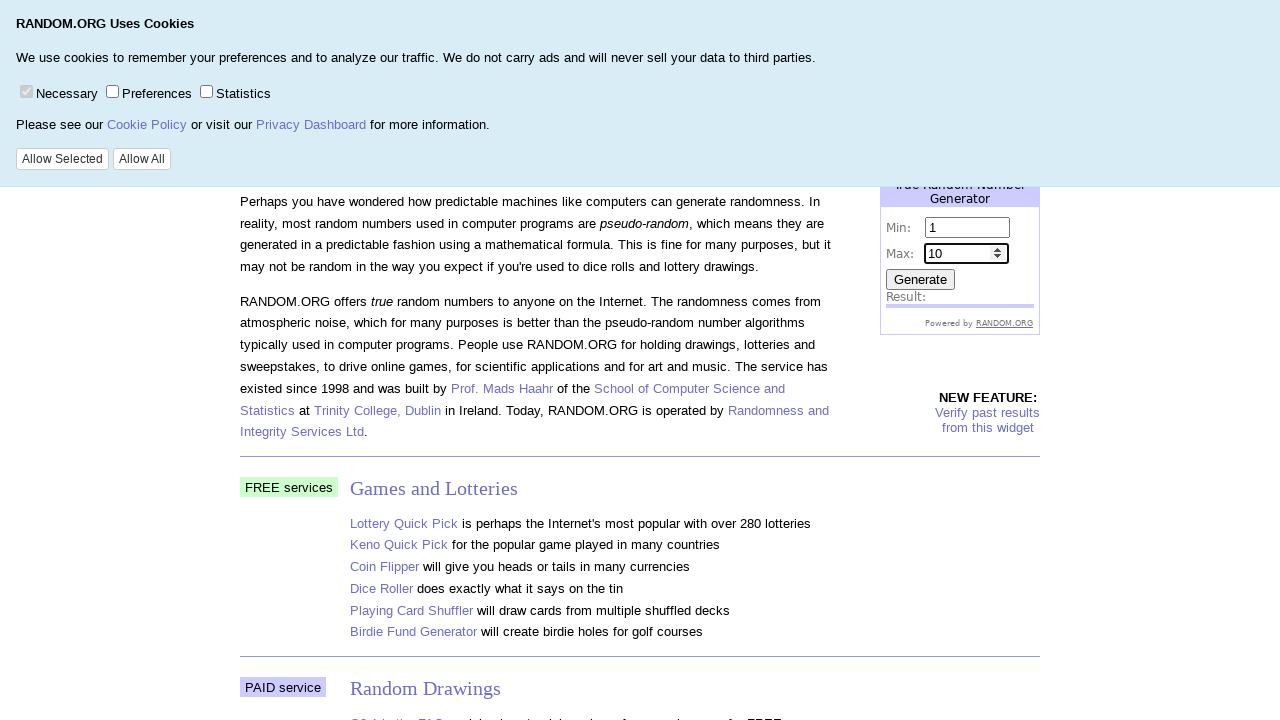

Clicked Generate button to get random number at (920, 279) on iframe >> nth=0 >> internal:control=enter-frame >> xpath=//input[@value='Generat
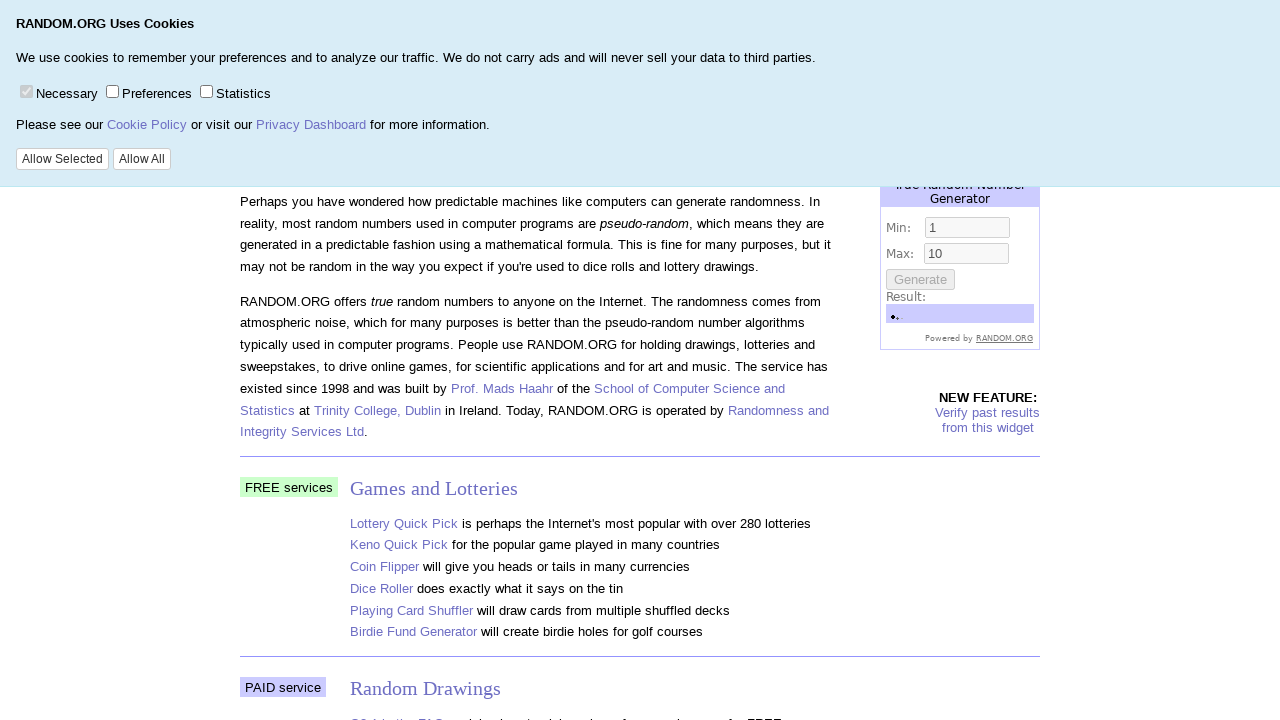

Waited 1500ms for random number generation
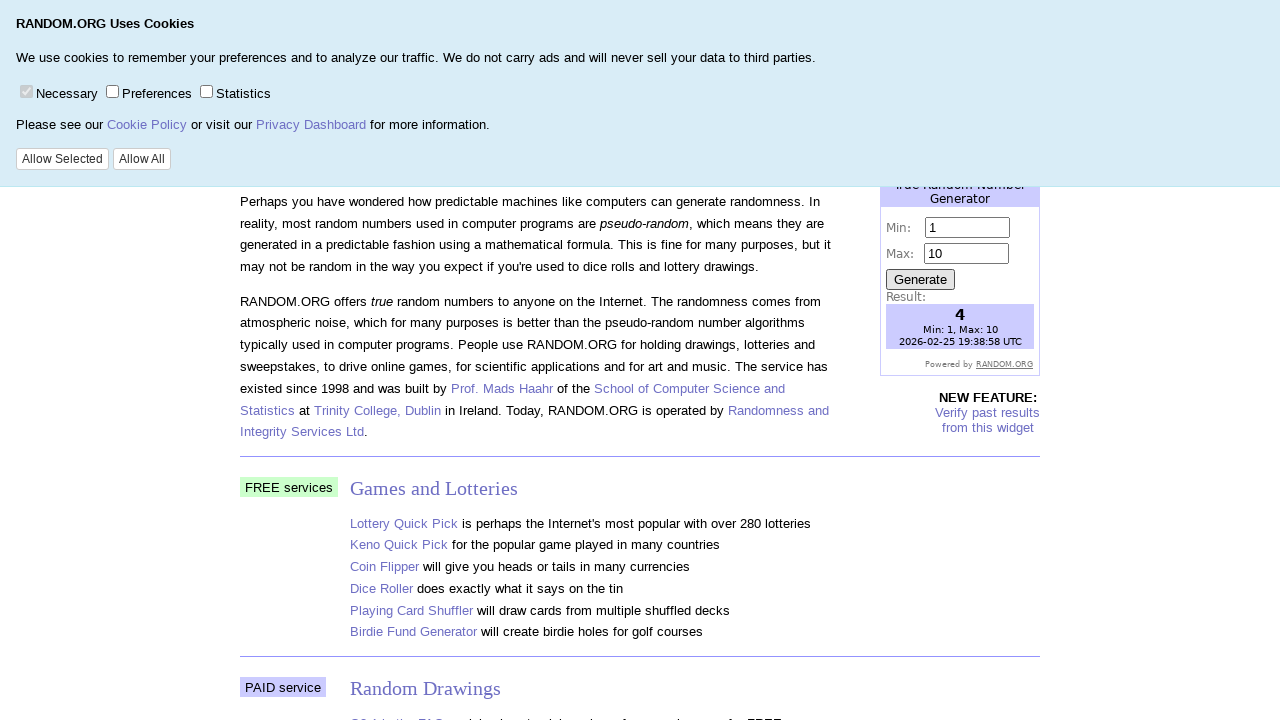

Retrieved random number from random.org: 4
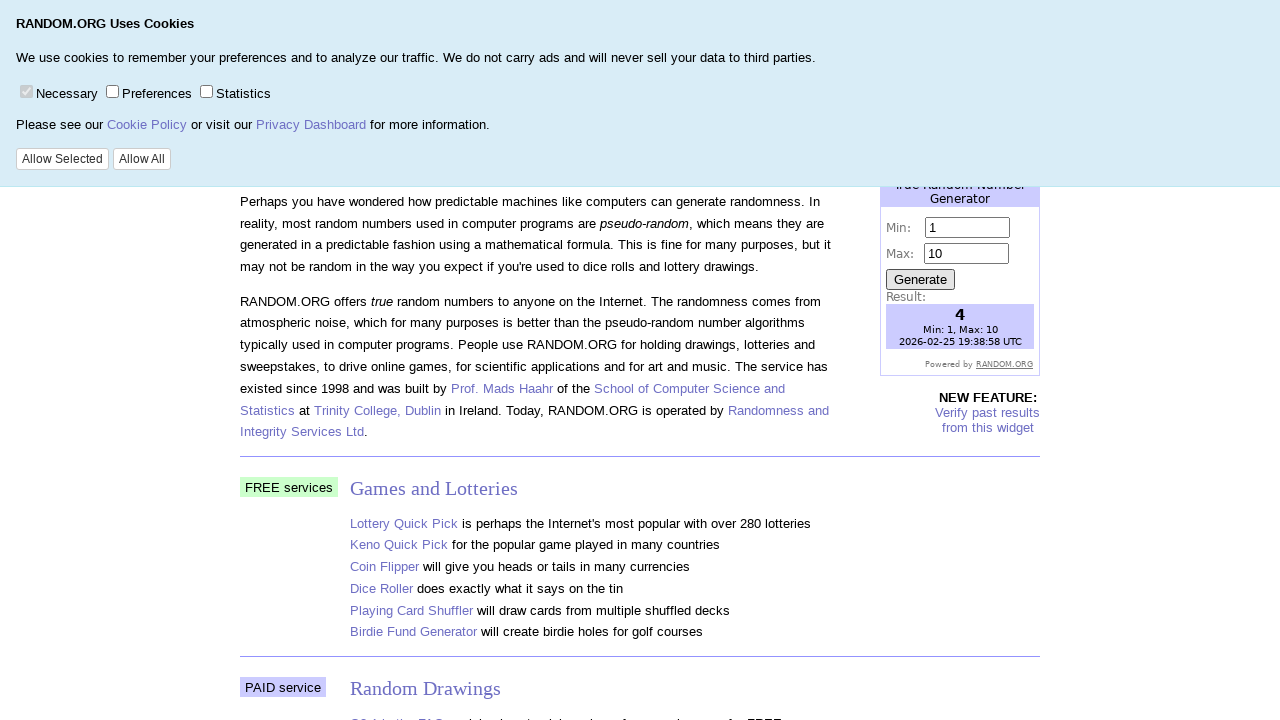

Navigated to calculator demo site
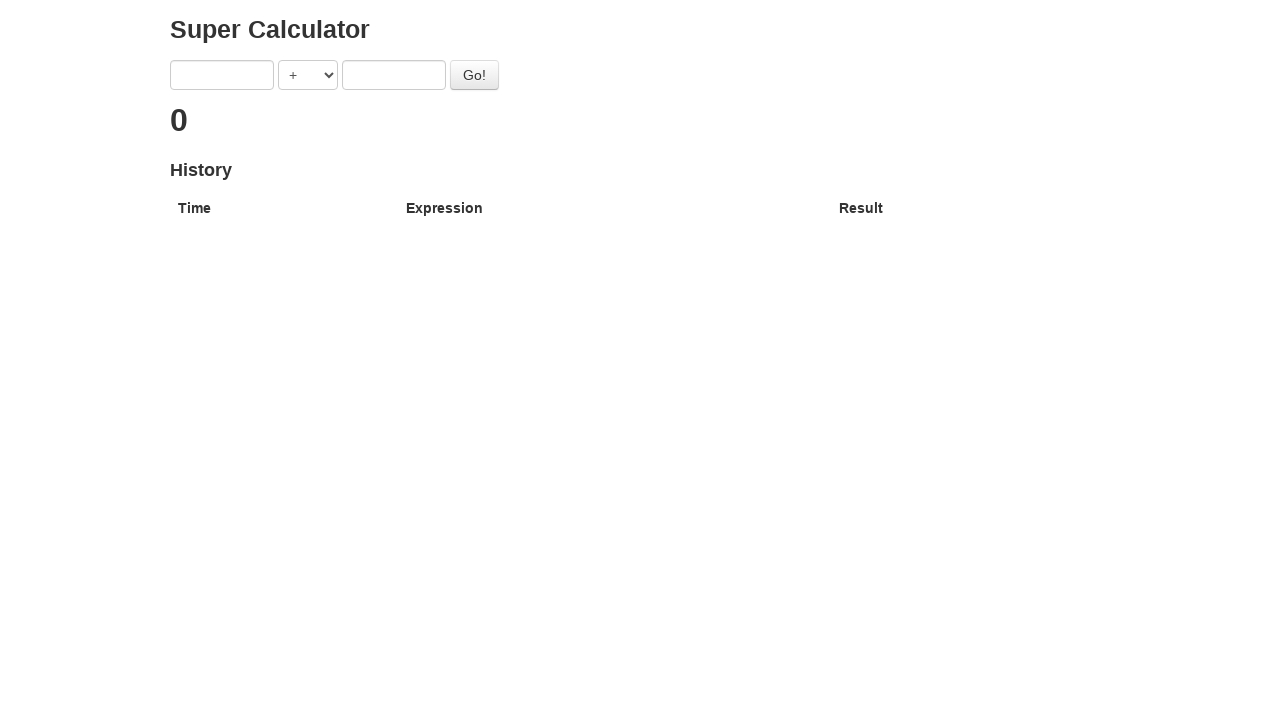

Selected multiplication operator (*) on calculator on select
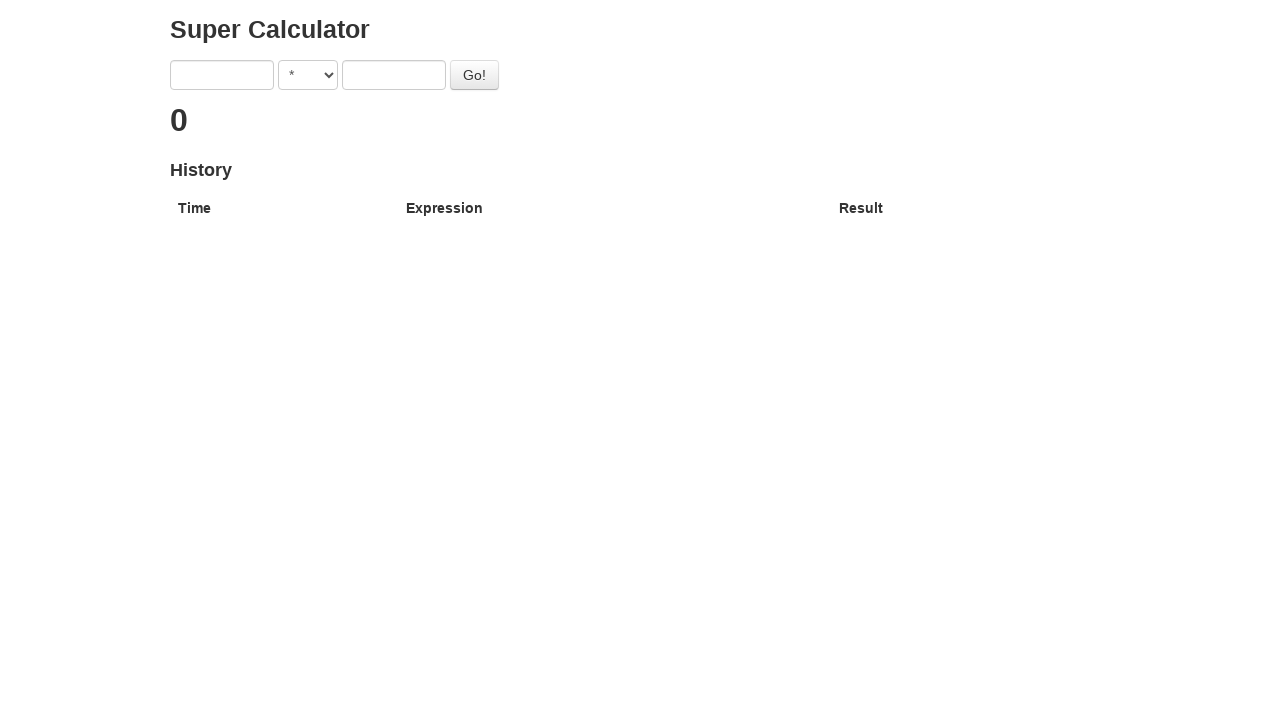

Filled first operand with 4 on //input[@ng-model='first']
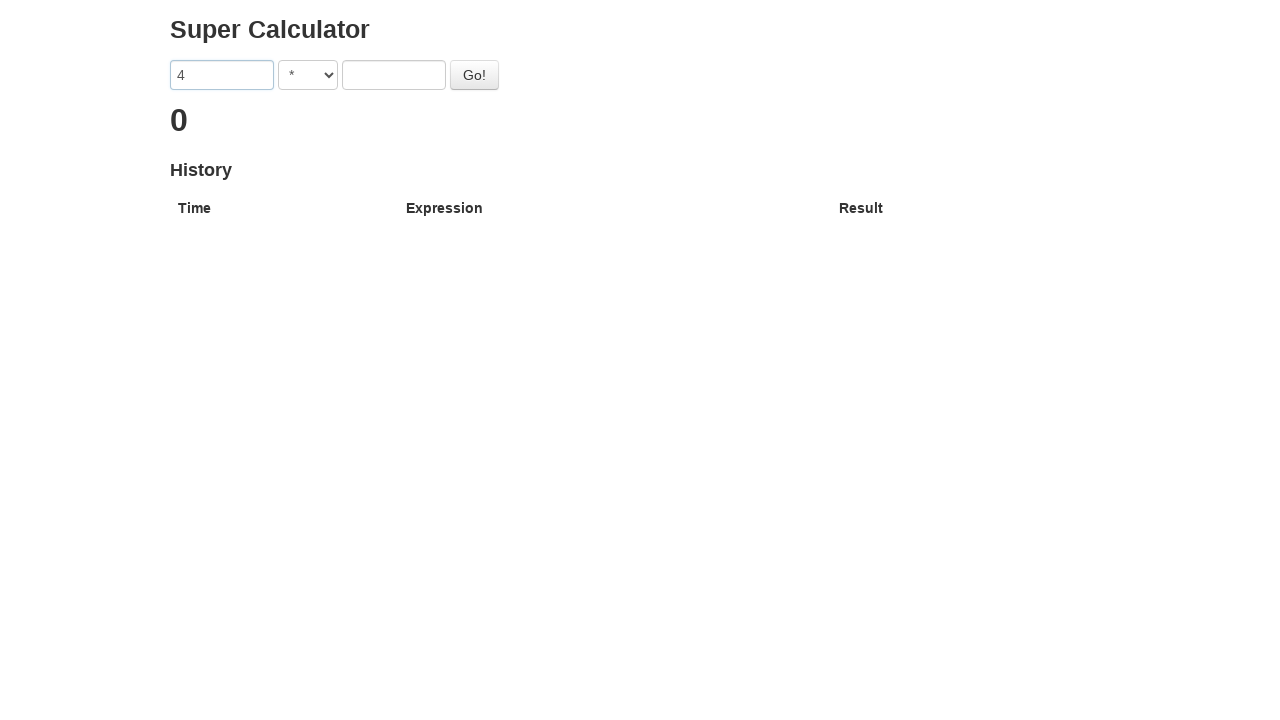

Filled second operand with 3 on //input[@ng-model='second']
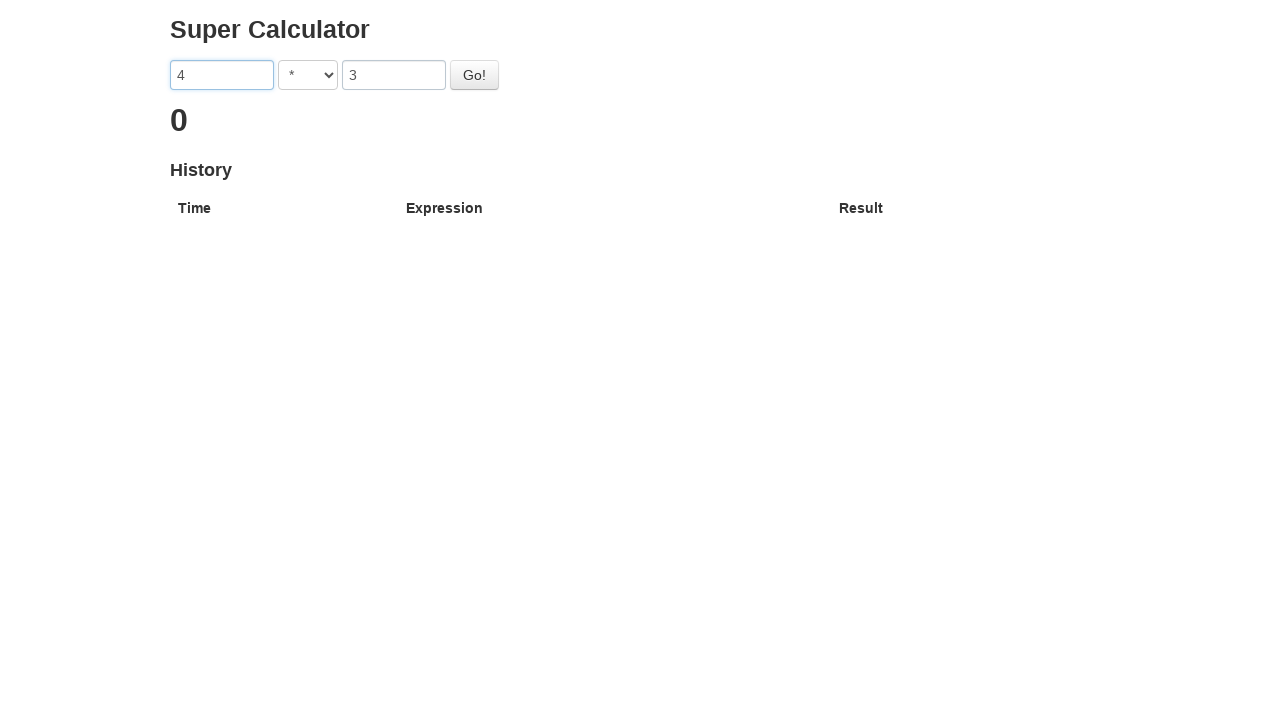

Clicked calculate button for 4 × 3 at (474, 75) on #gobutton
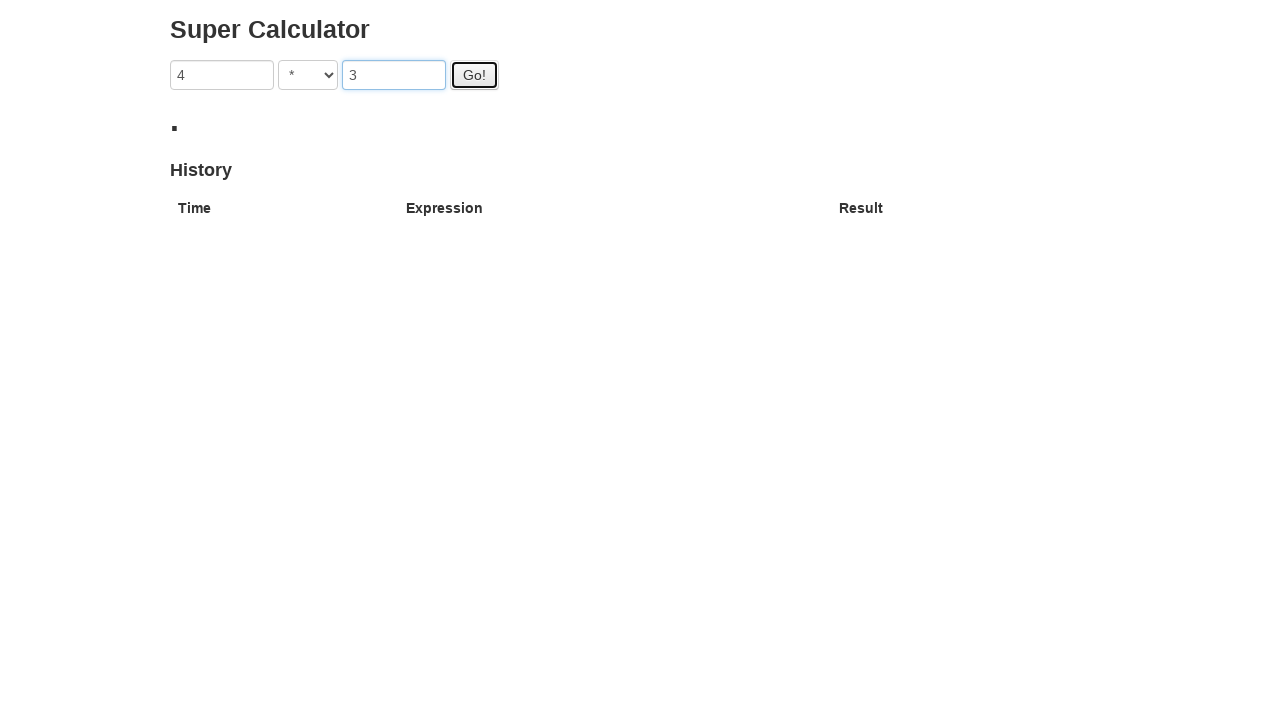

Result loaded: 12
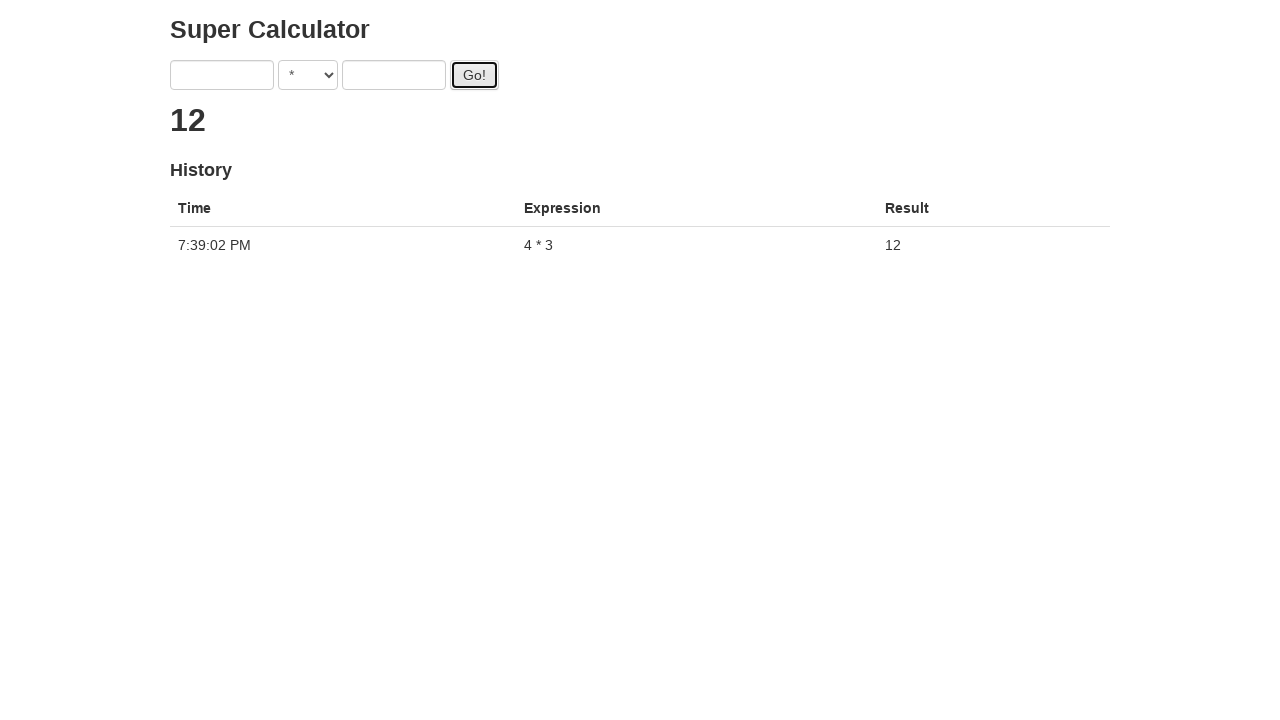

Filled first operand with 4 on //input[@ng-model='first']
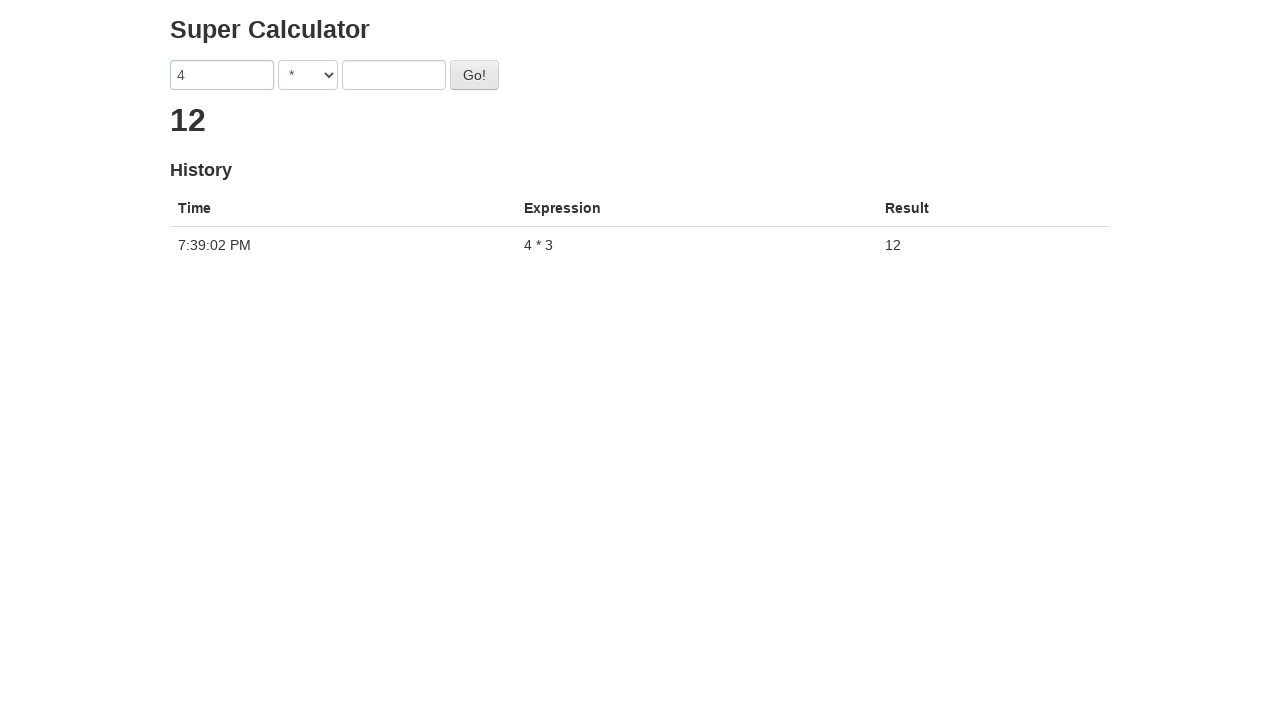

Filled second operand with 2 on //input[@ng-model='second']
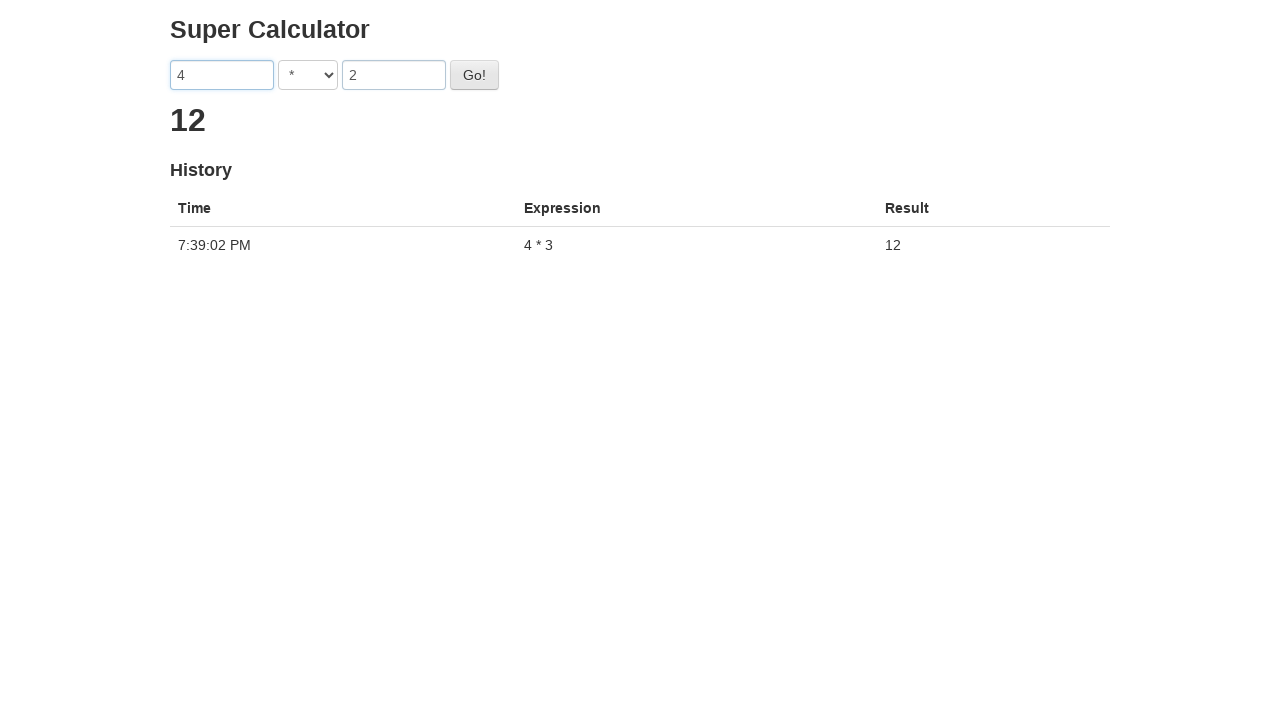

Clicked calculate button for 4 × 2 at (474, 75) on #gobutton
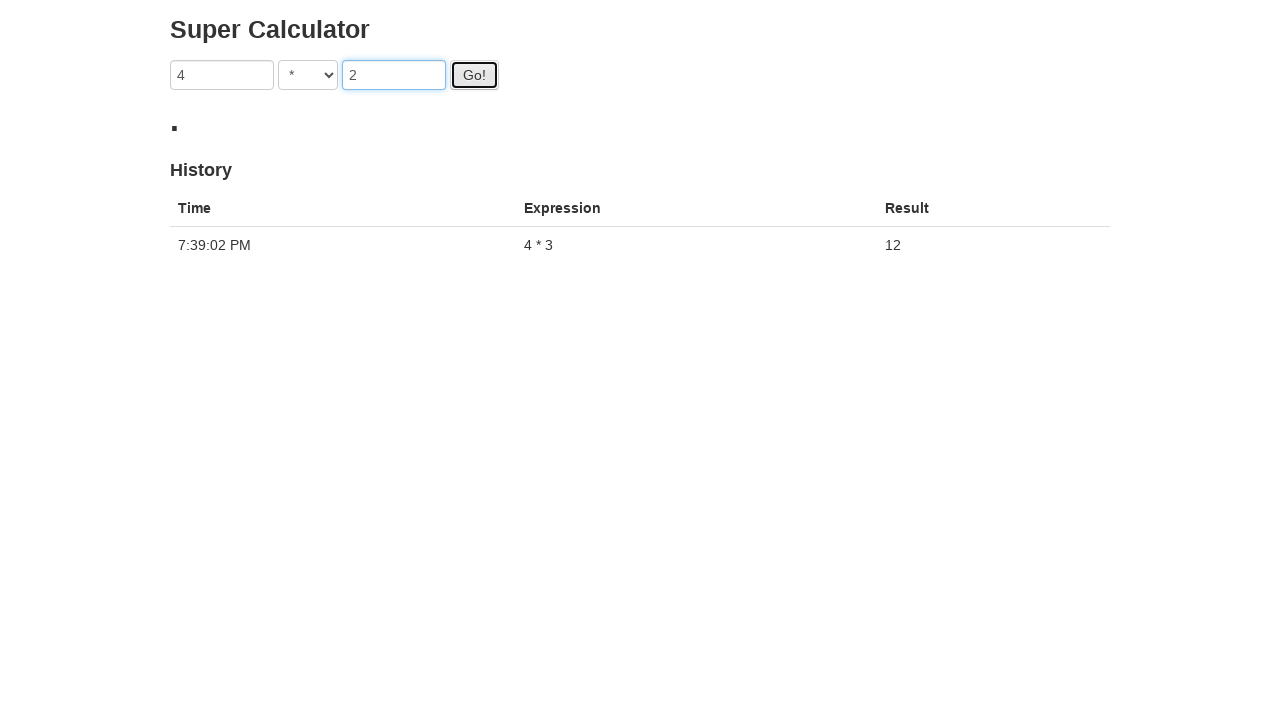

Result loaded: 8
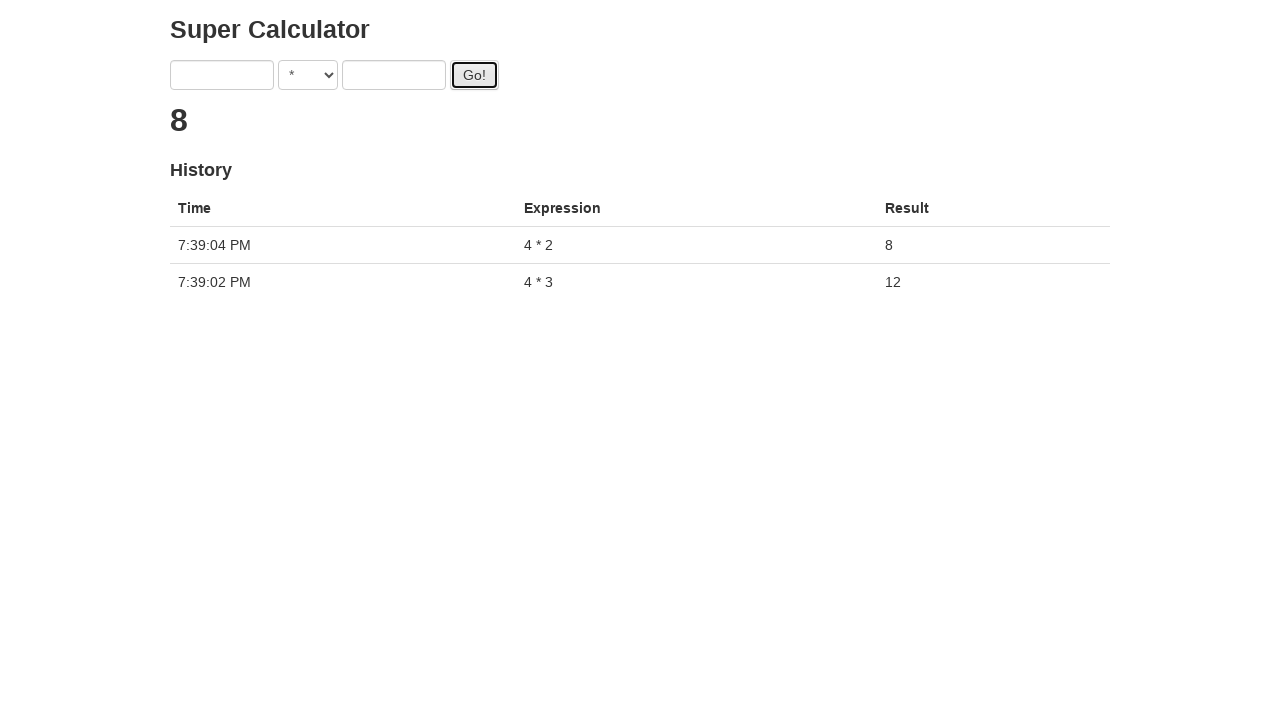

Filled first operand with 4 on //input[@ng-model='first']
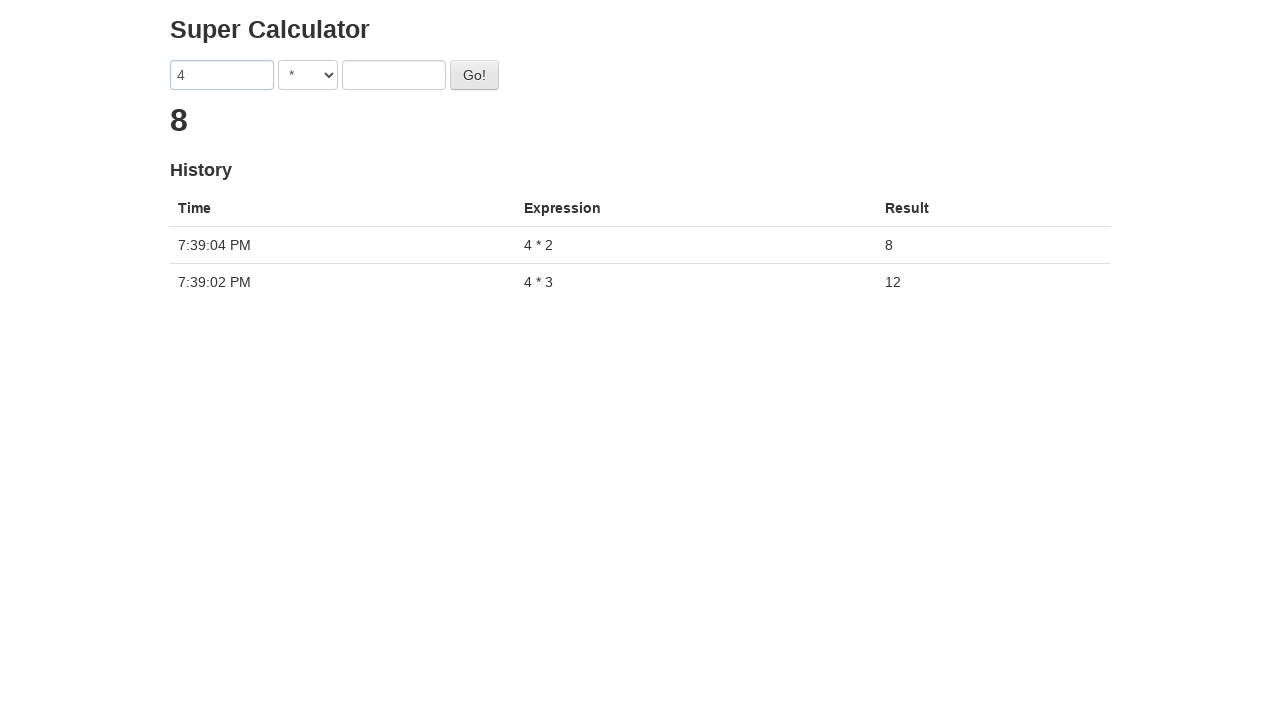

Filled second operand with 1 on //input[@ng-model='second']
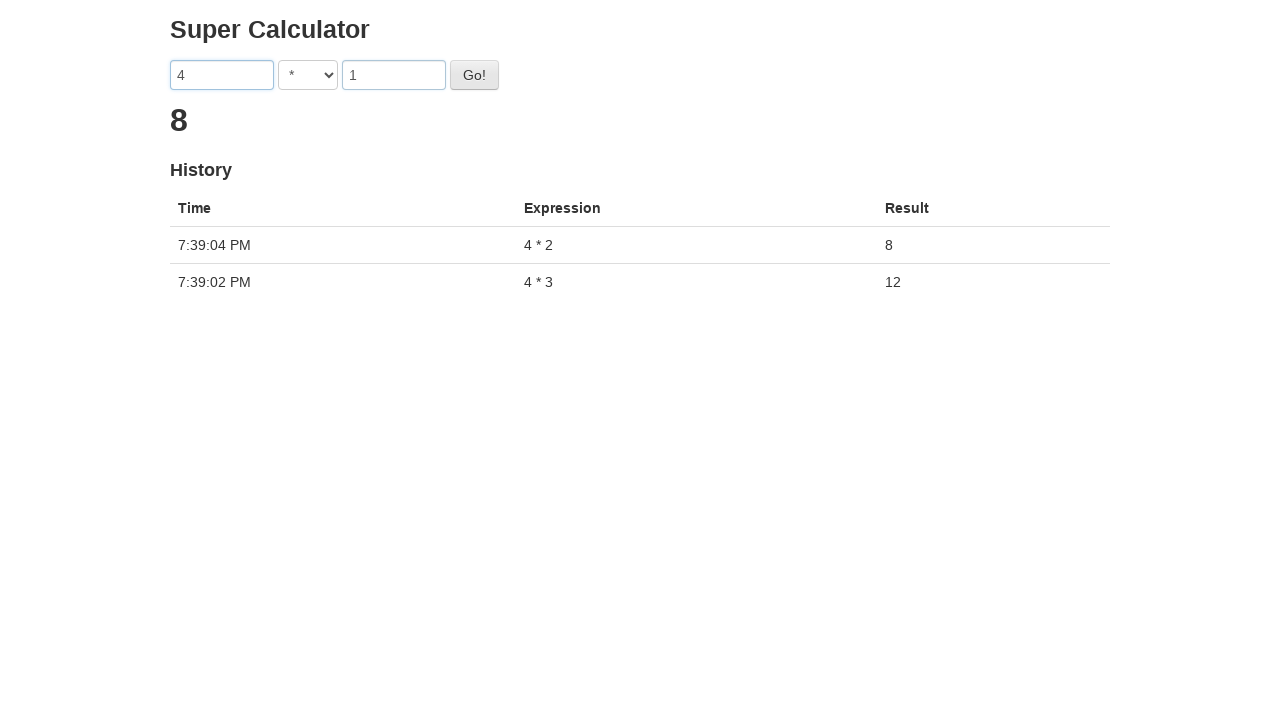

Clicked calculate button for 4 × 1 at (474, 75) on #gobutton
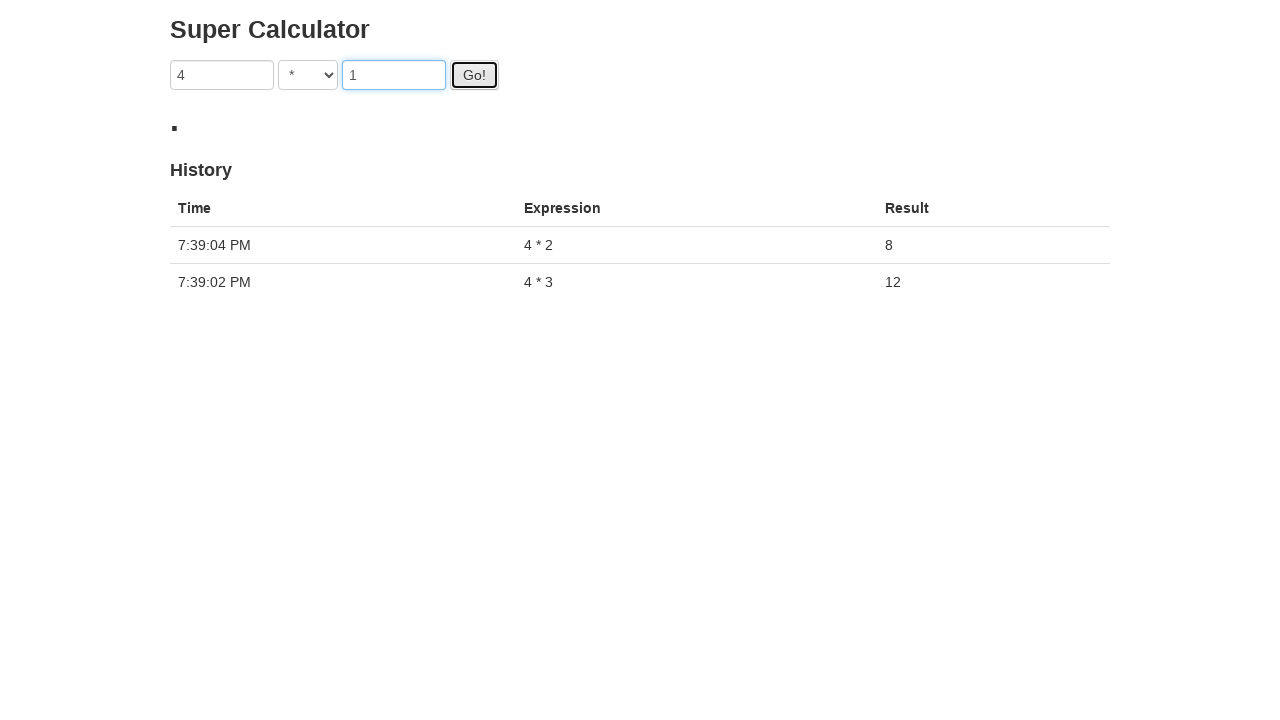

Result loaded: 4
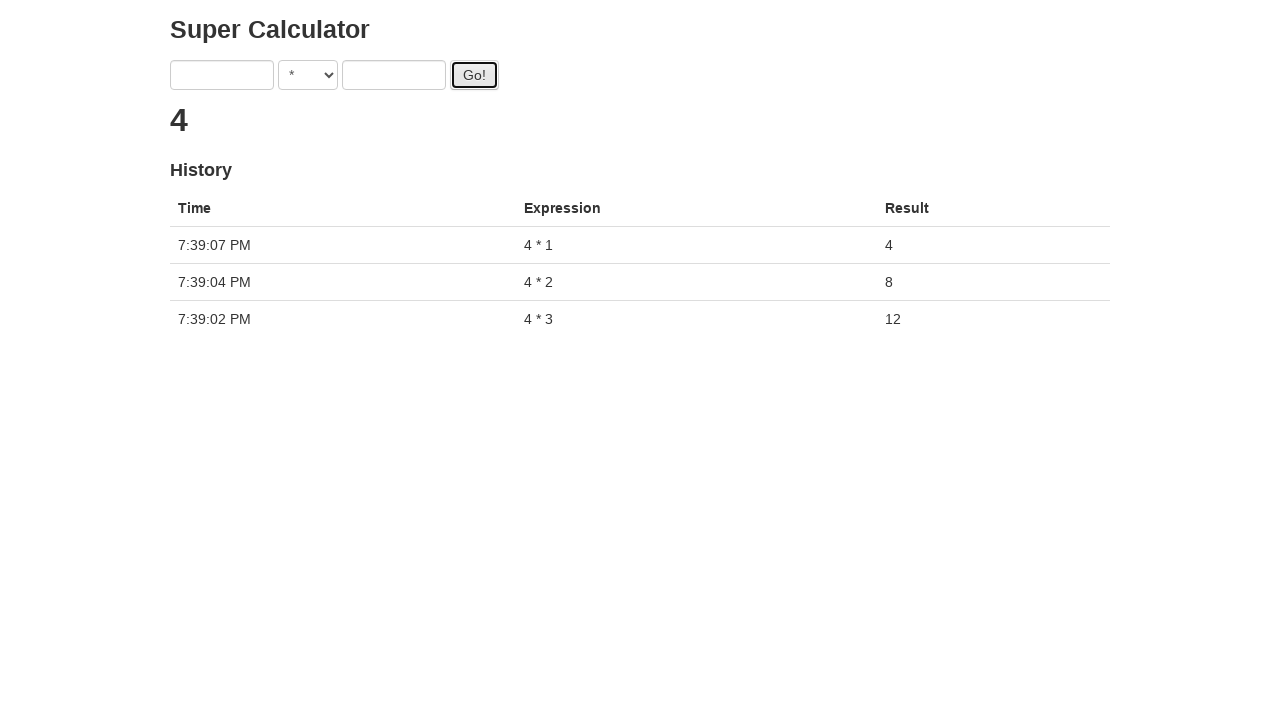

Filled first operand with 4 on //input[@ng-model='first']
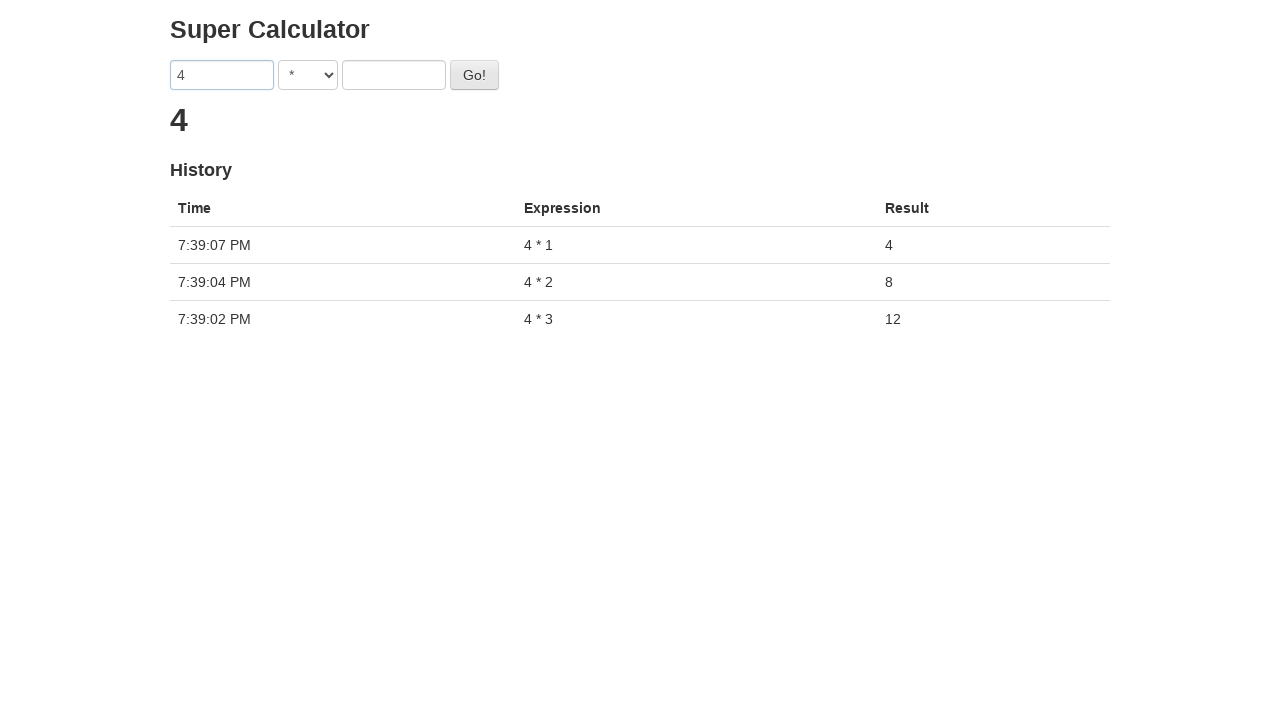

Filled second operand with 0 on //input[@ng-model='second']
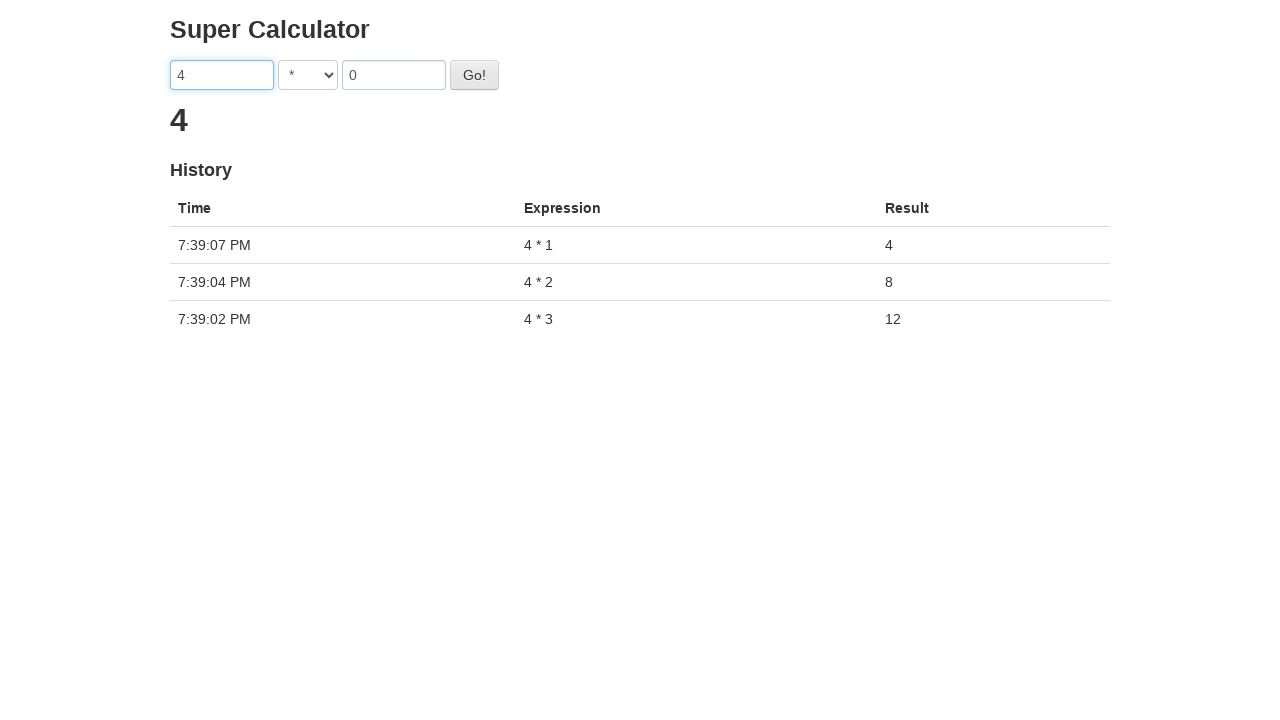

Clicked calculate button for 4 × 0 at (474, 75) on #gobutton
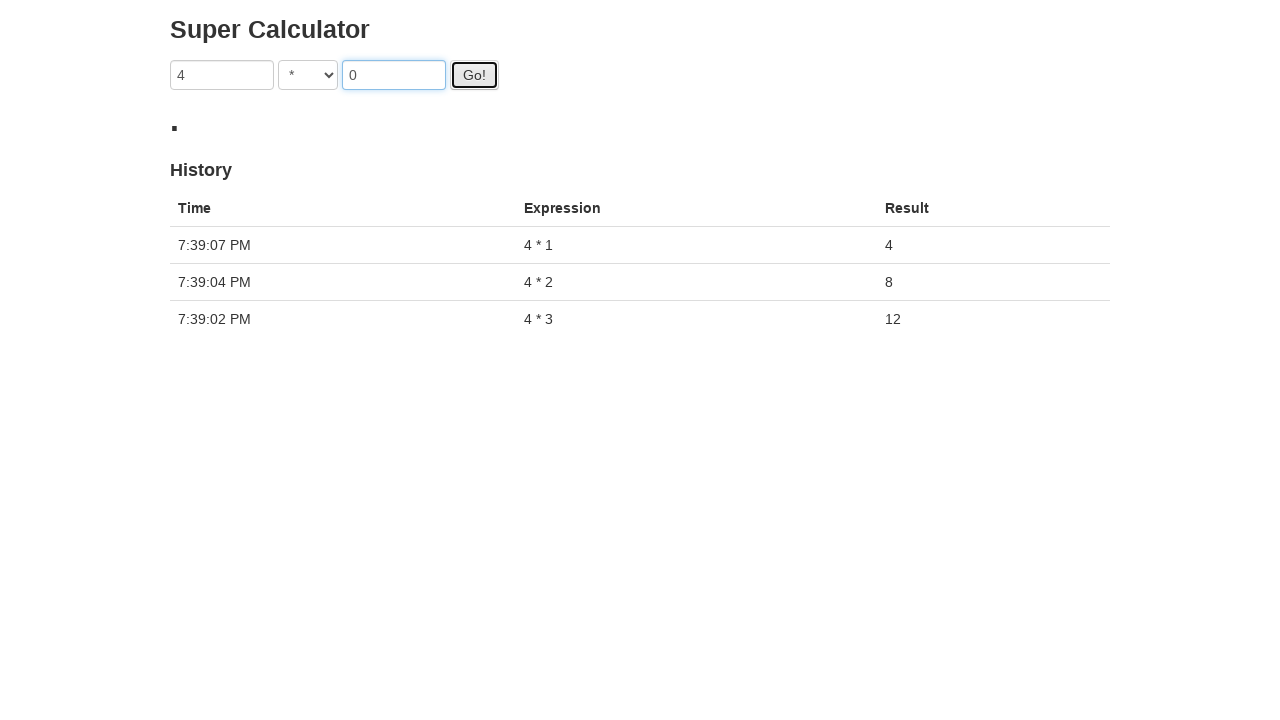

Result loaded: 0
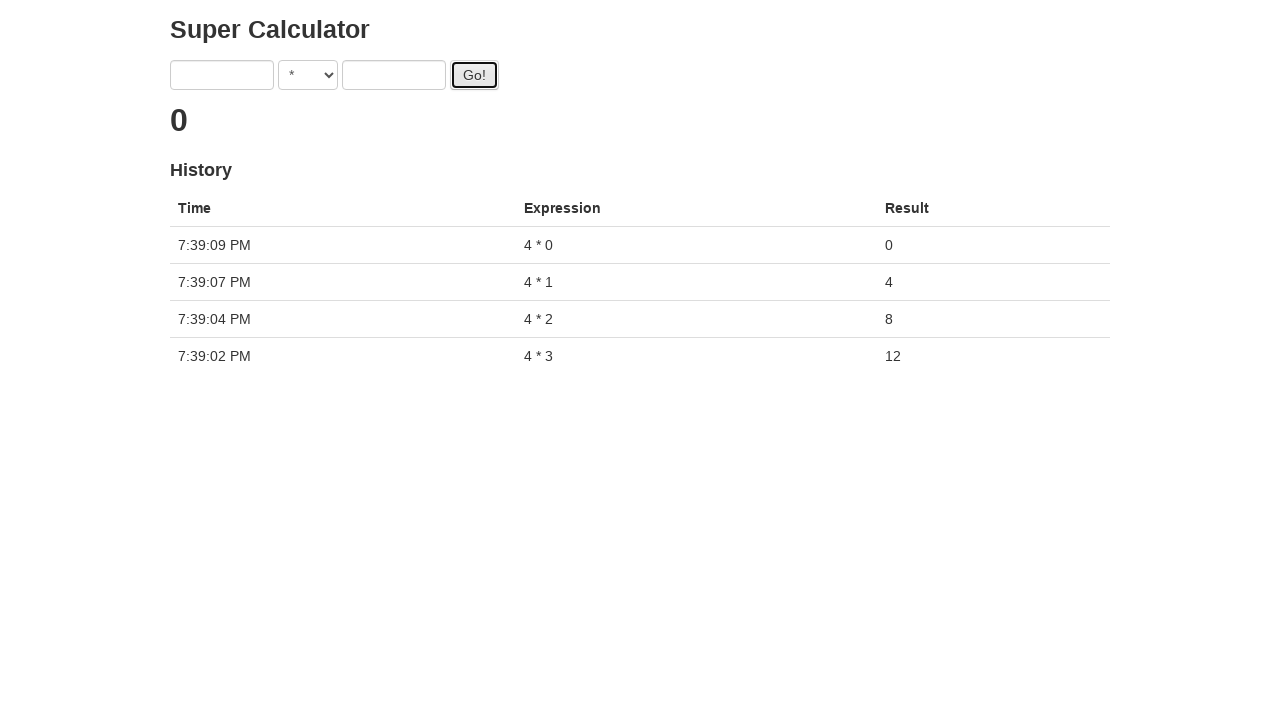

Retrieved result from history row 1: 0
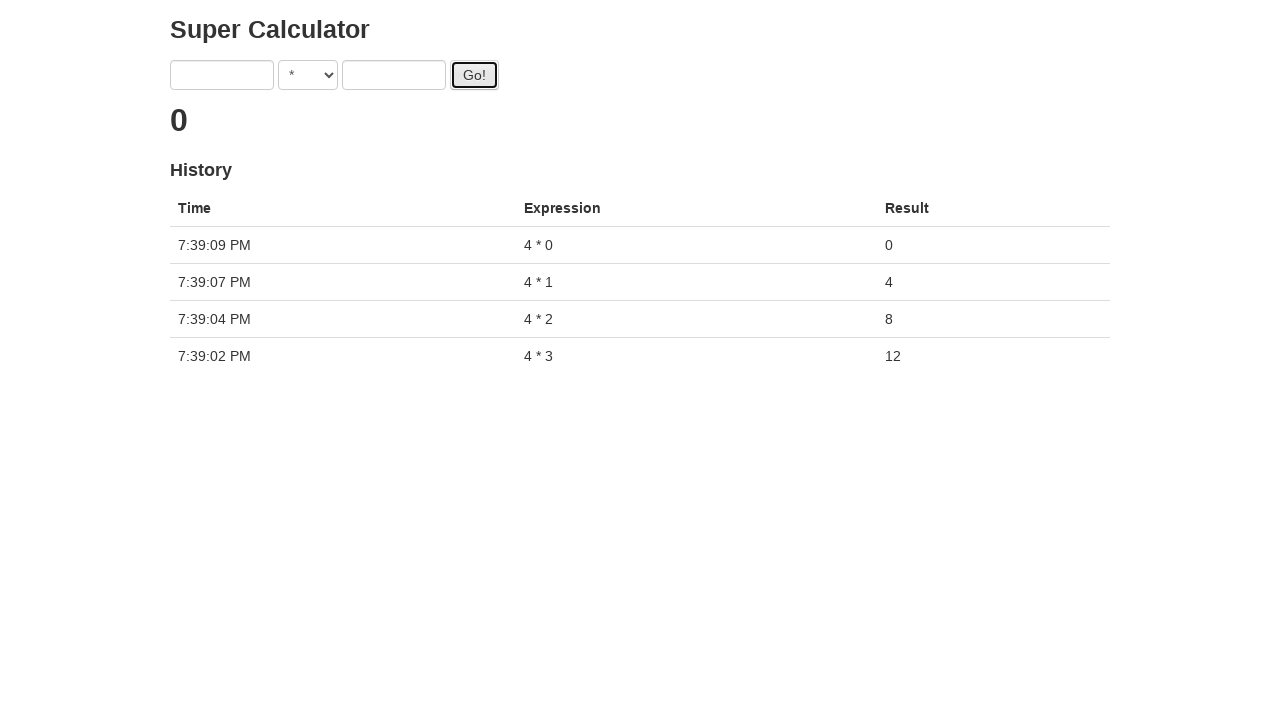

Retrieved result from history row 2: 4
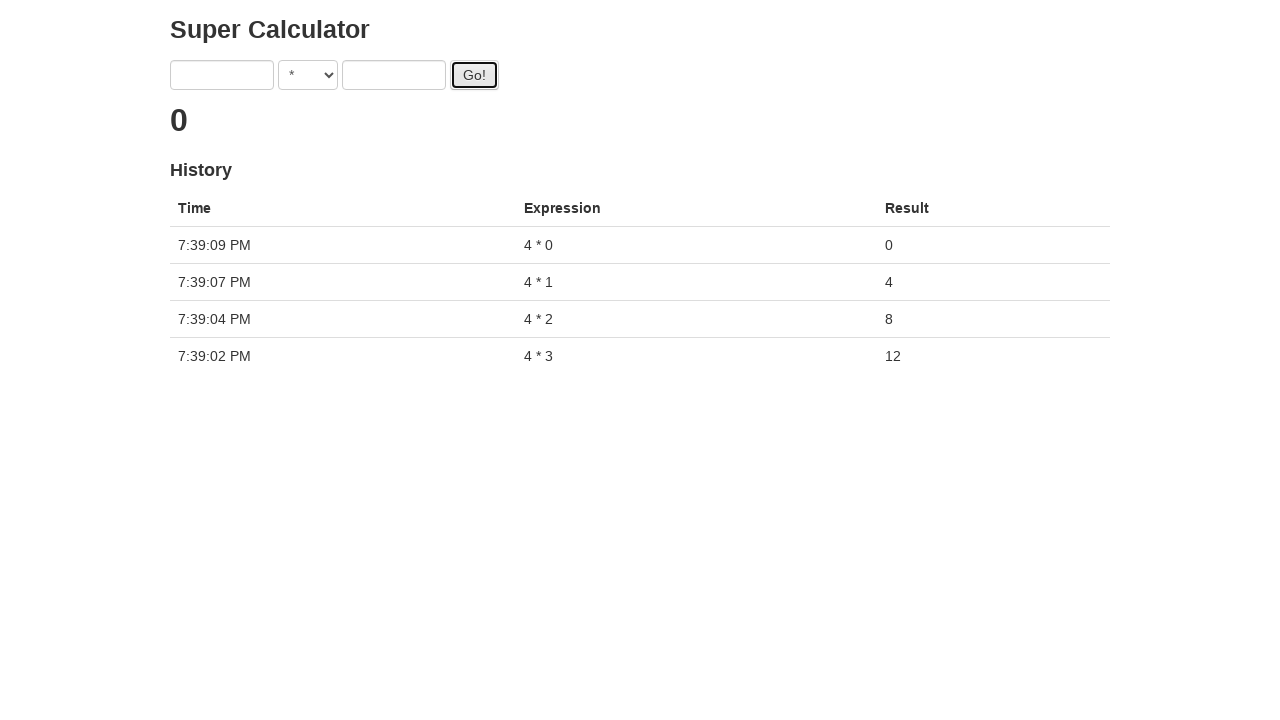

Retrieved result from history row 3: 8
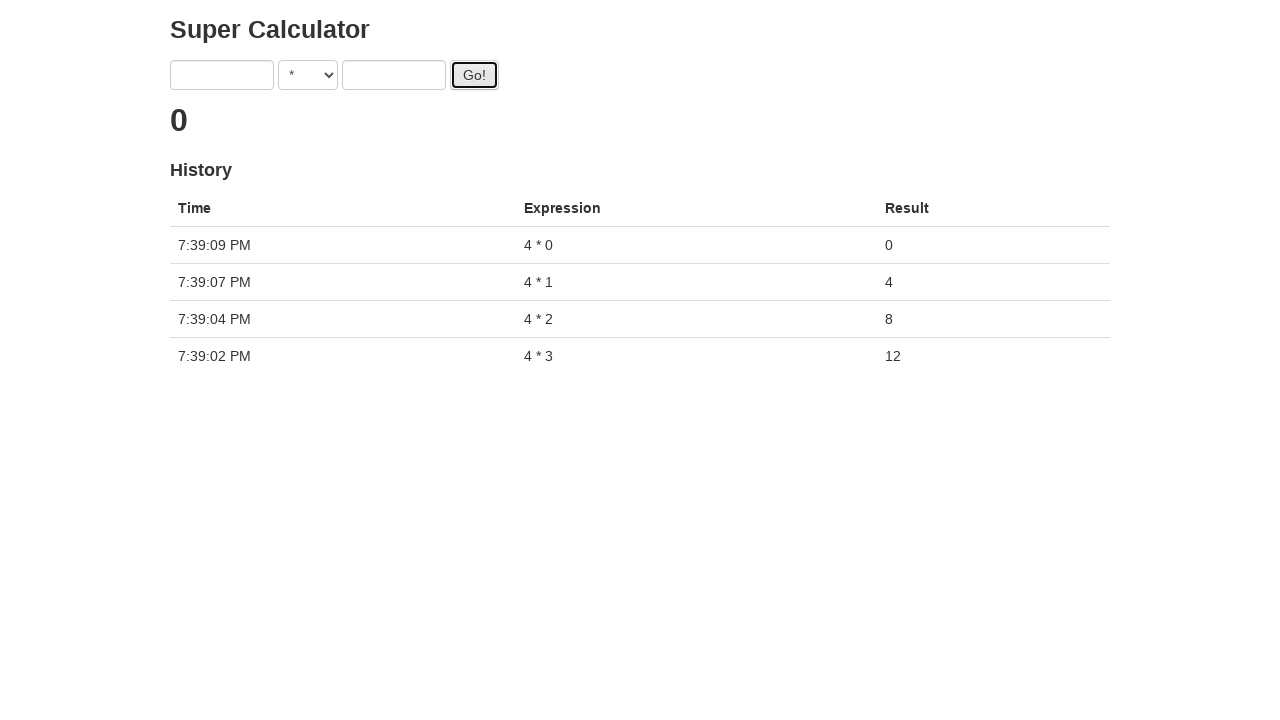

Retrieved result from history row 4: 12
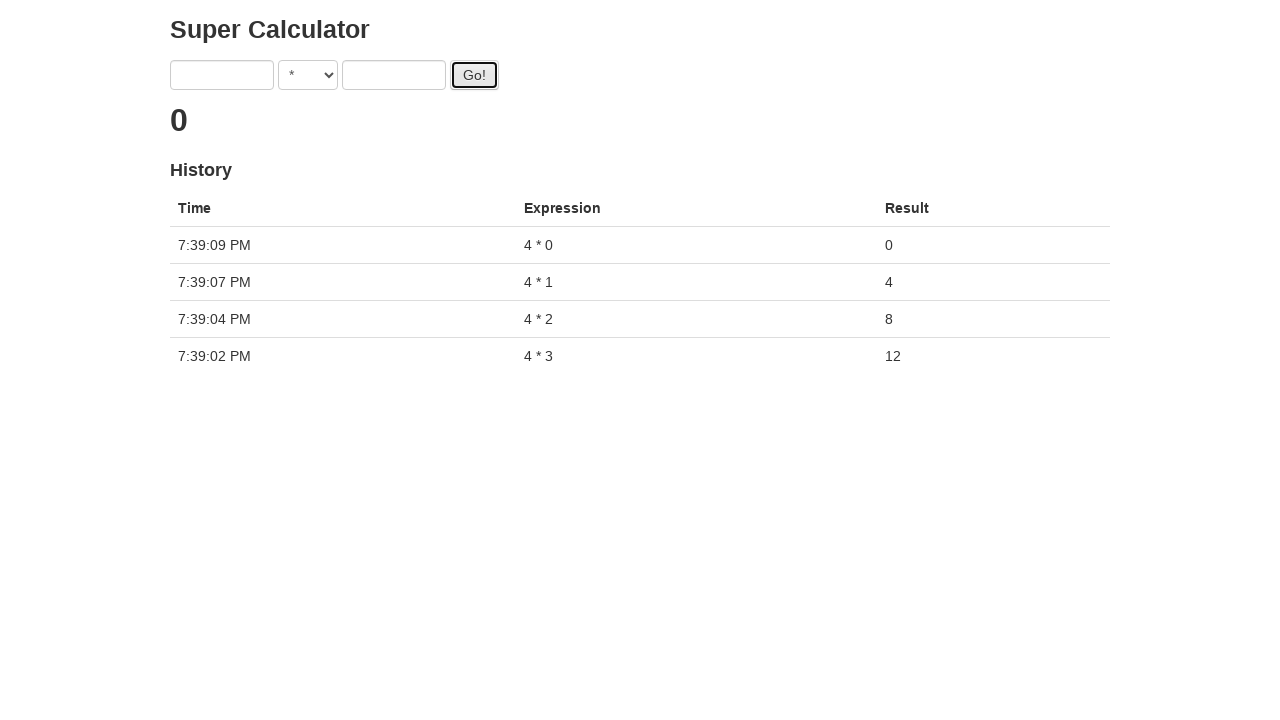

Calculated sum of all results: 24
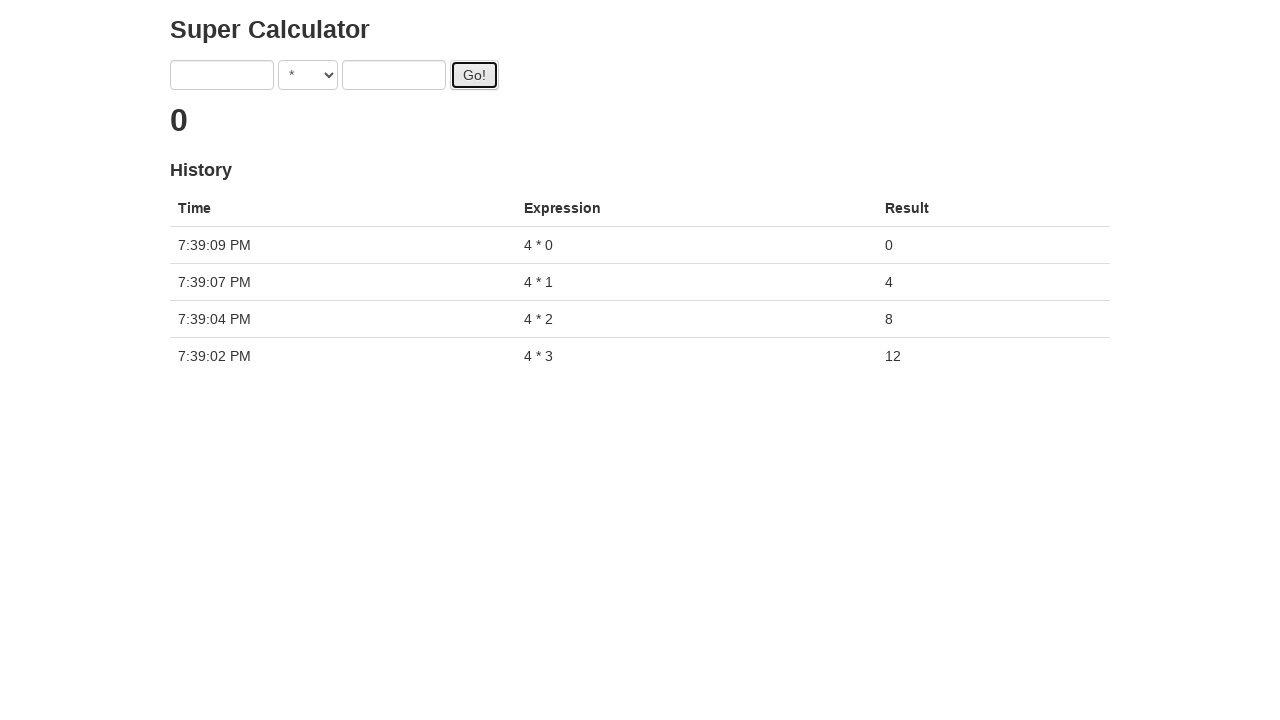

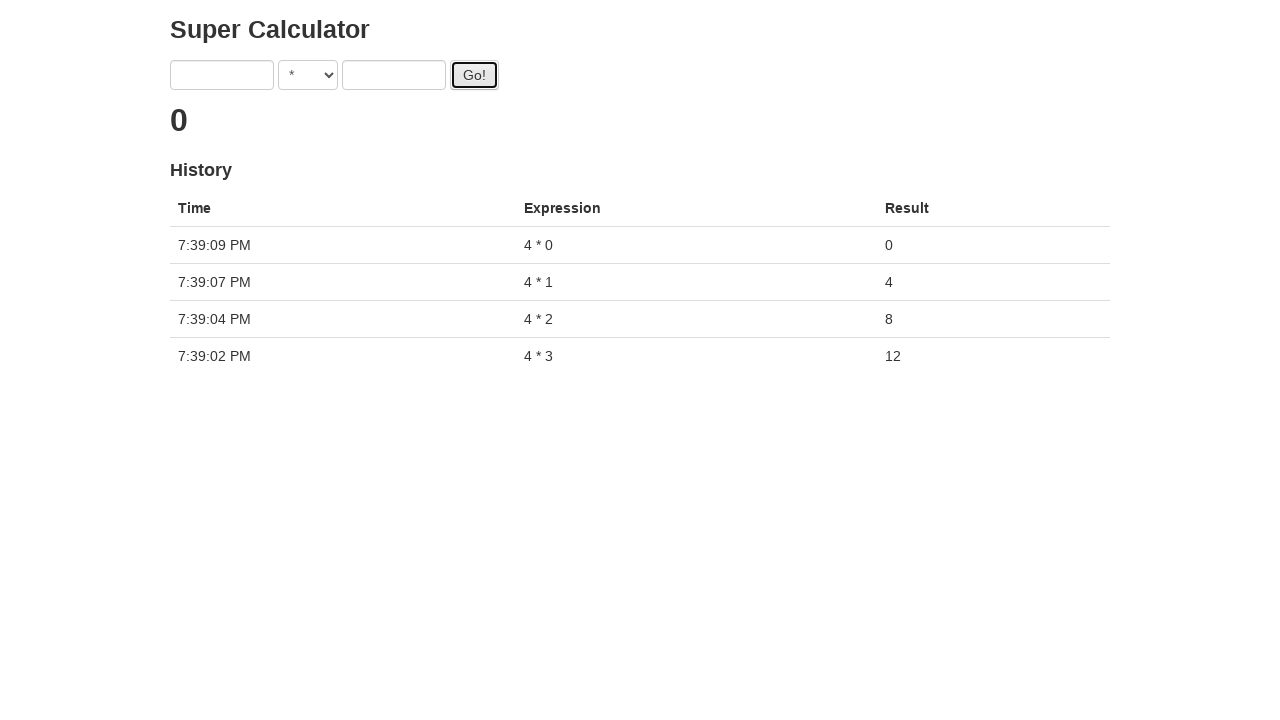